Tests clicking on the Forgot Password link on the CRM Pro login page, using an explicit wait for the element to become visible.

Starting URL: https://classic.crmpro.com/

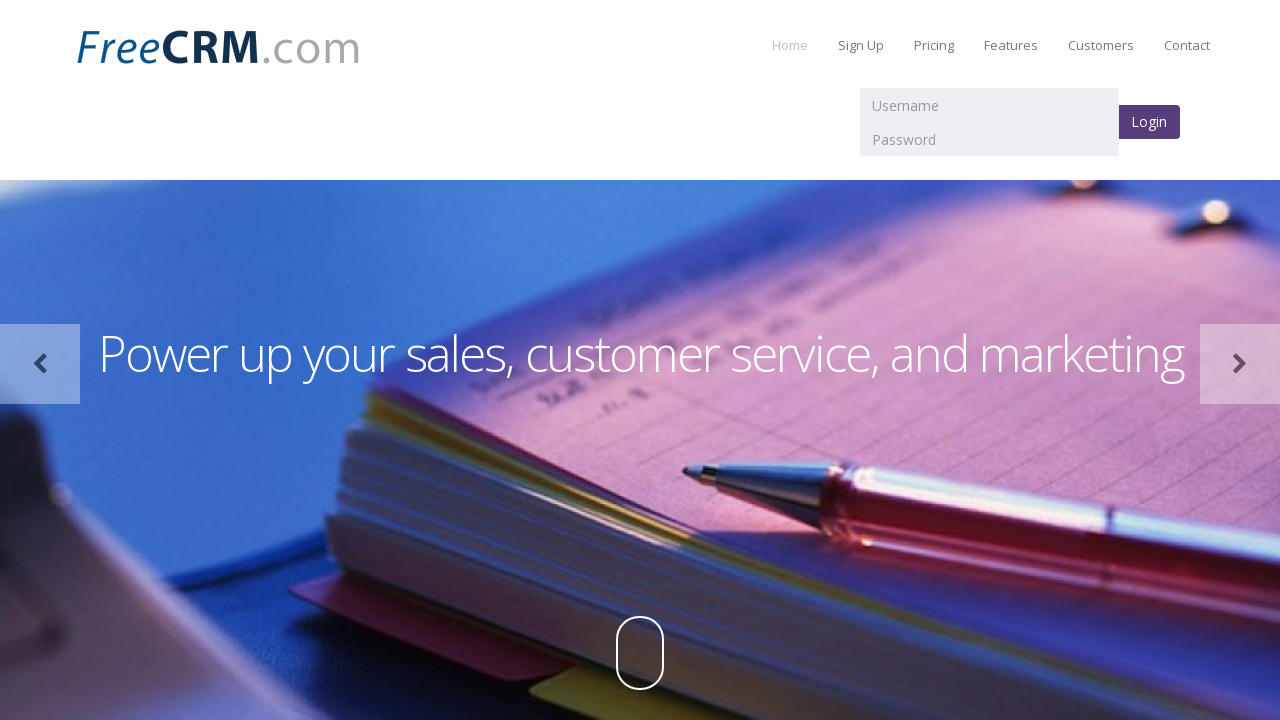

Waited for Forgot Password link to become visible (10 second timeout)
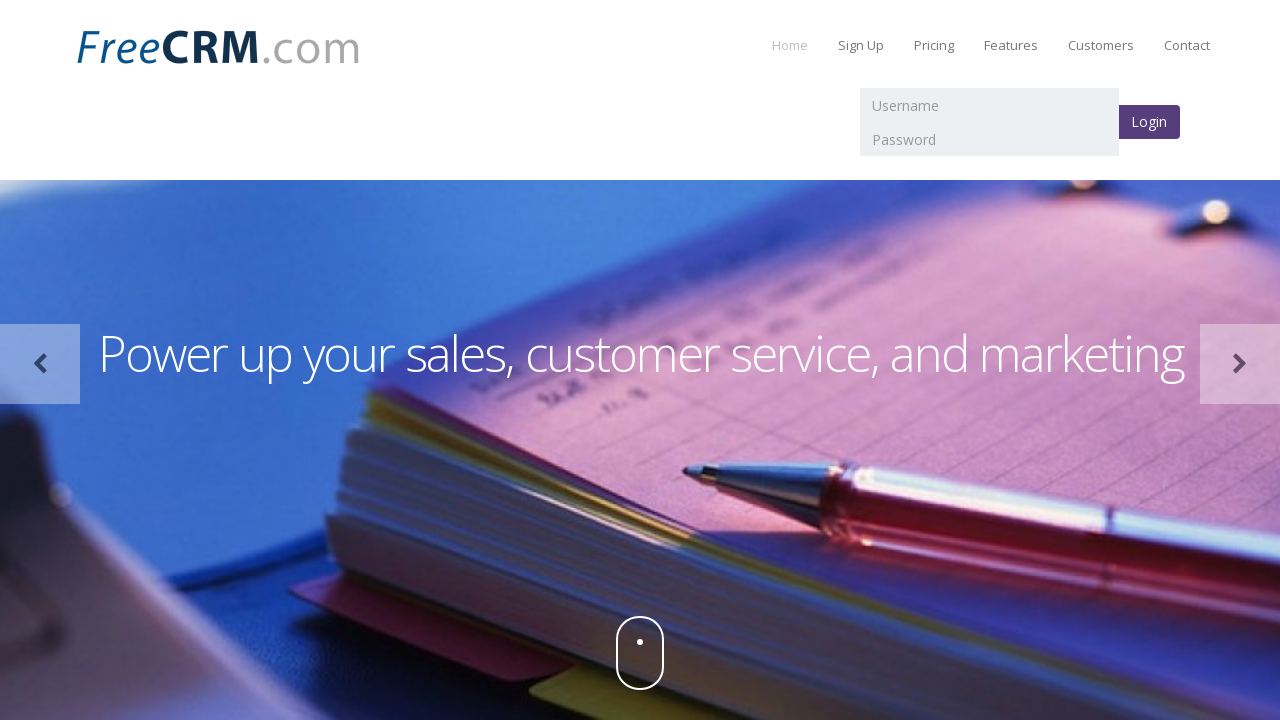

Clicked on Forgot Password link at (124, 548) on a:has-text('Forgot Password?')
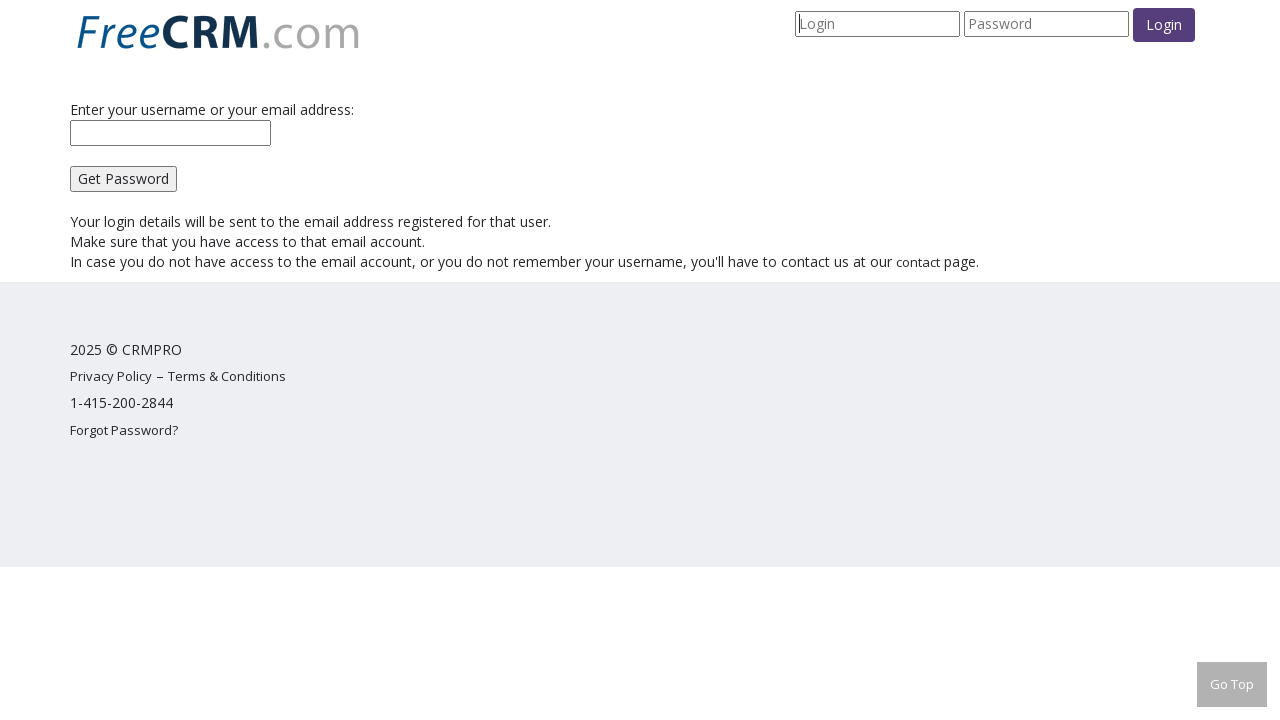

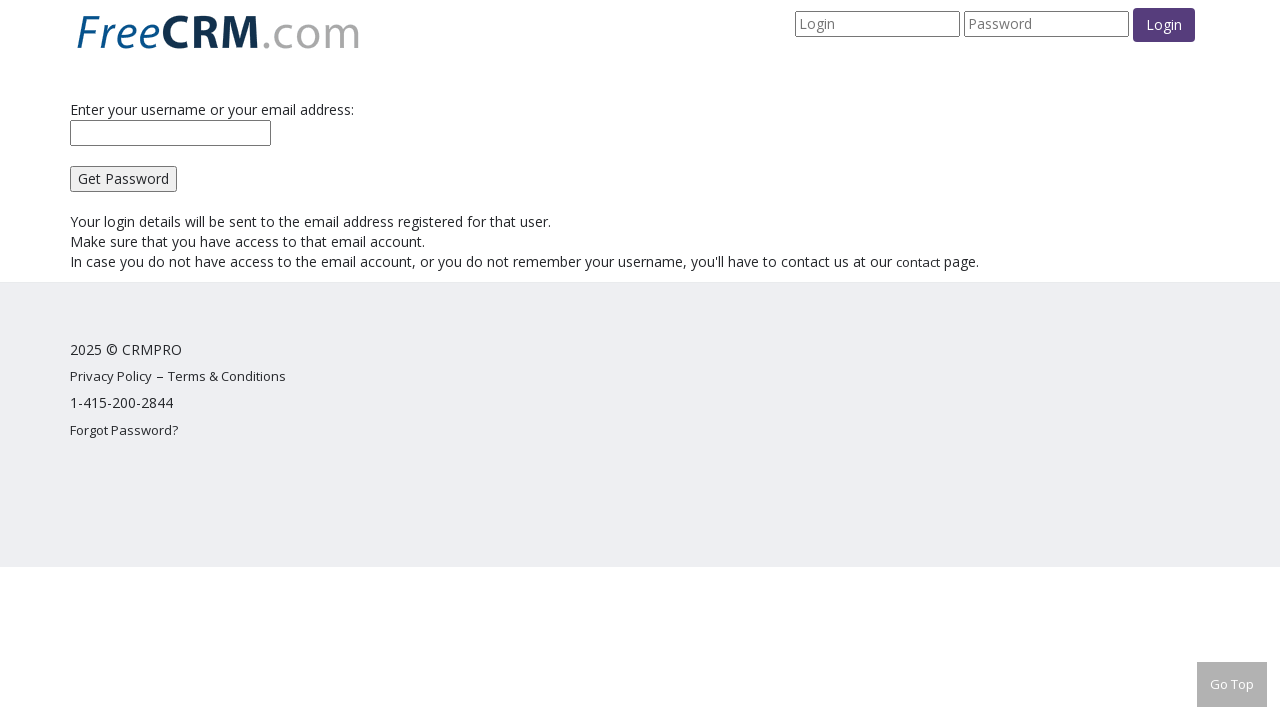